Opens the ABSA search results page and verifies that an incorrect title expectation fails

Starting URL: https://www.absa.co.za/search-results?q=absa

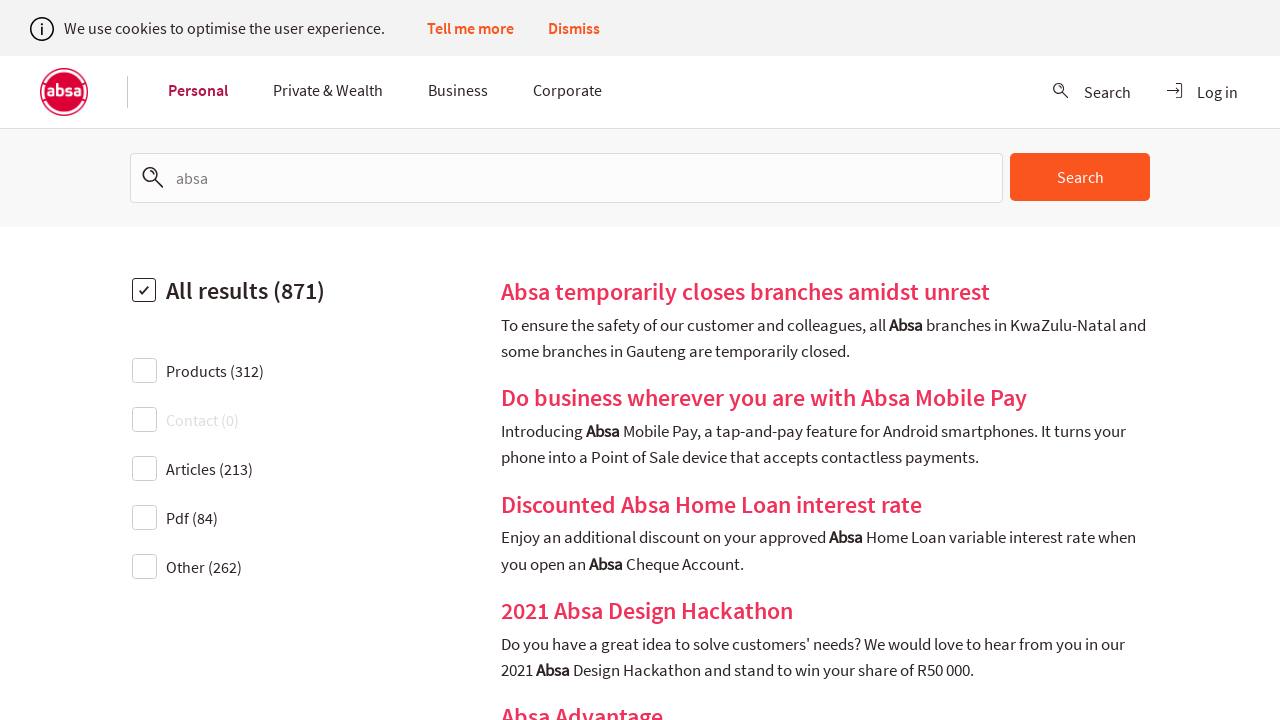

Navigated to ABSA search results page
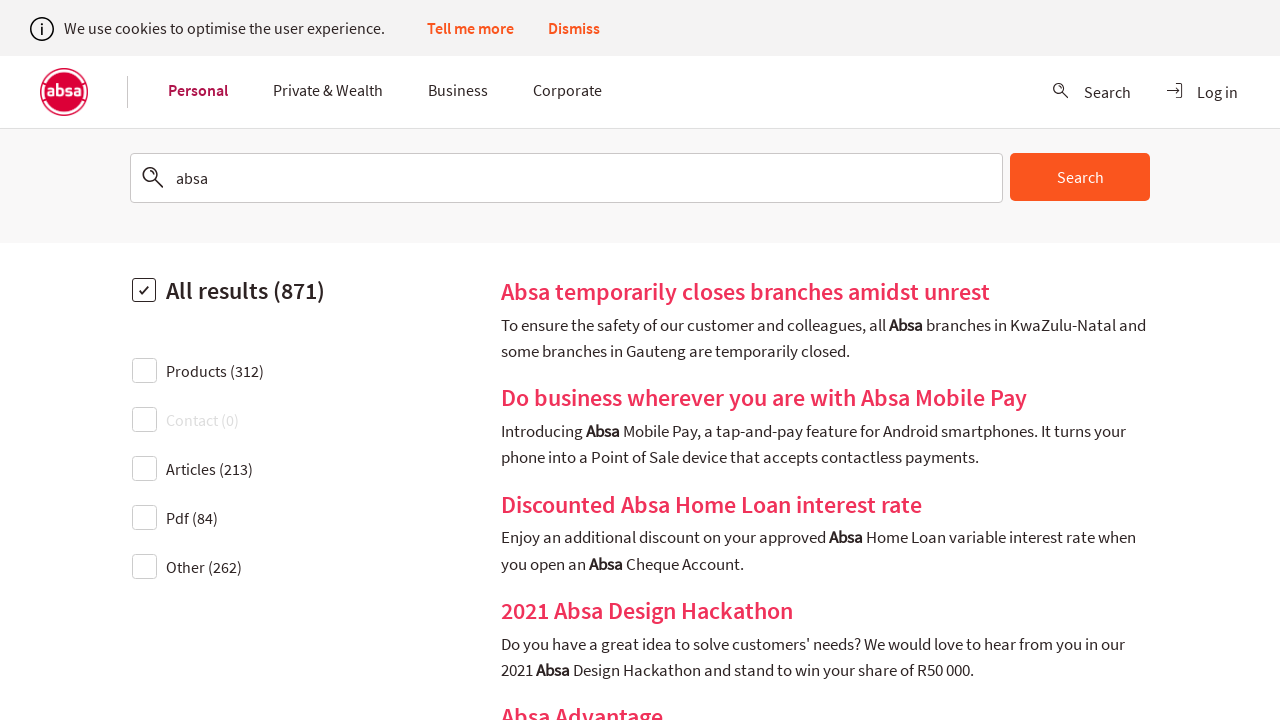

Verified page title does not match 'Wrong title' - assertion passed
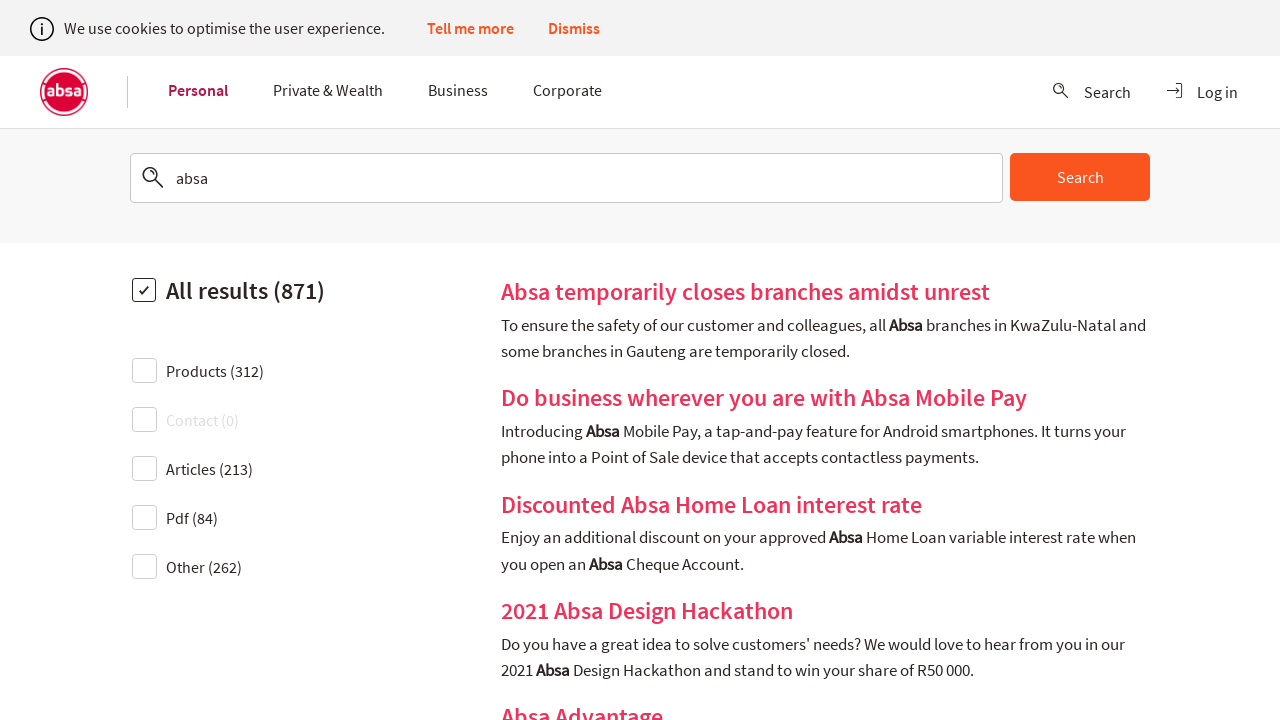

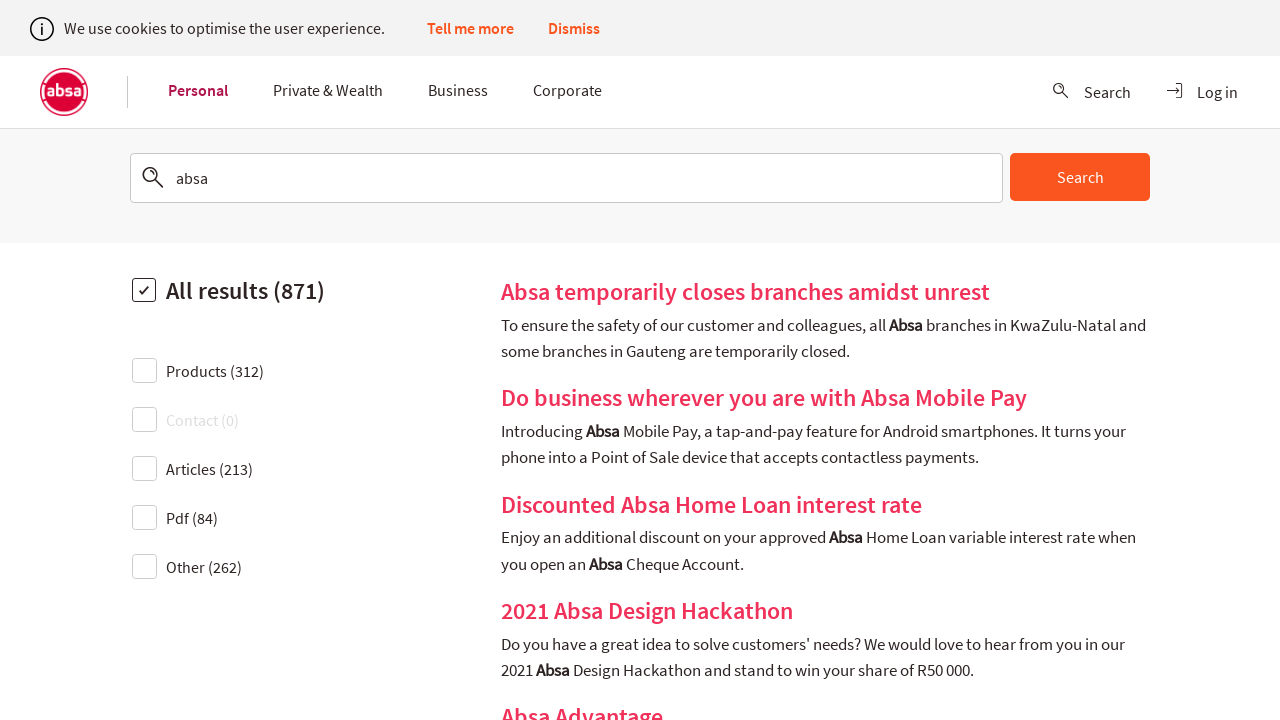